Tests JavaScript confirmation alert handling by clicking a button to trigger a confirmation dialog, accepting it, and verifying the result message displays correctly on the page.

Starting URL: http://the-internet.herokuapp.com/javascript_alerts

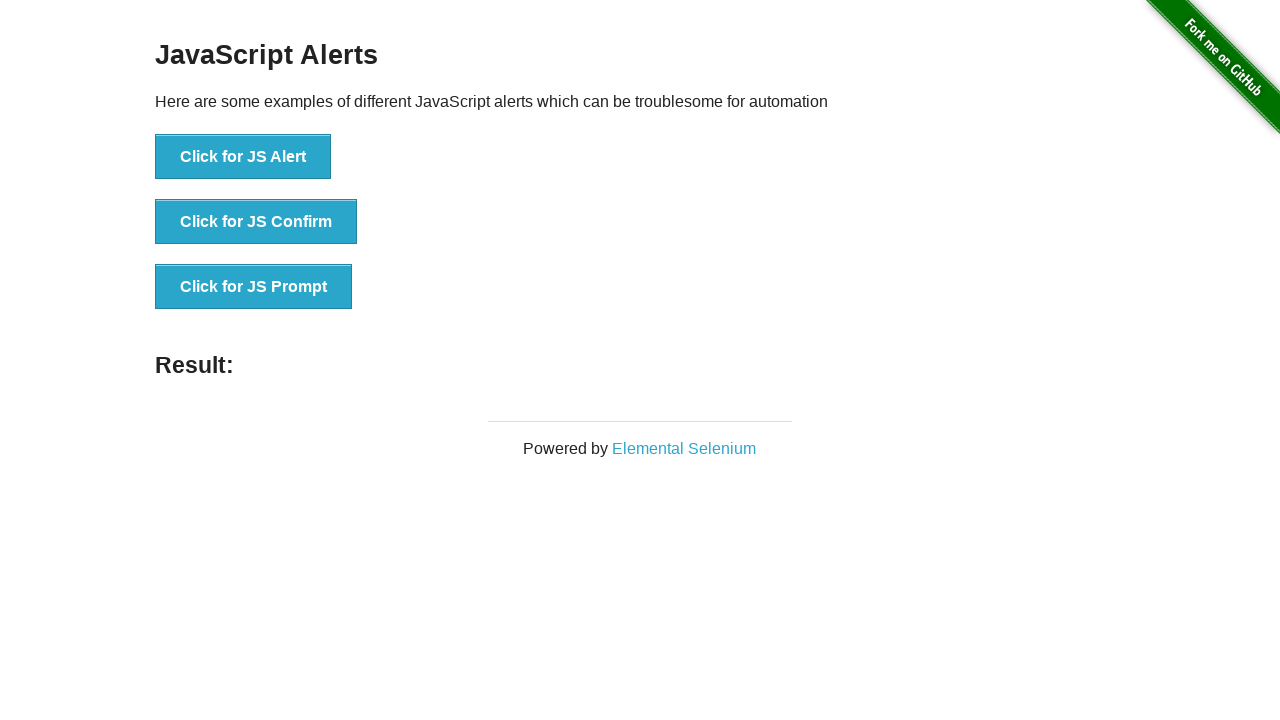

Clicked the second button to trigger JavaScript confirmation alert at (256, 222) on ul > li:nth-child(2) > button
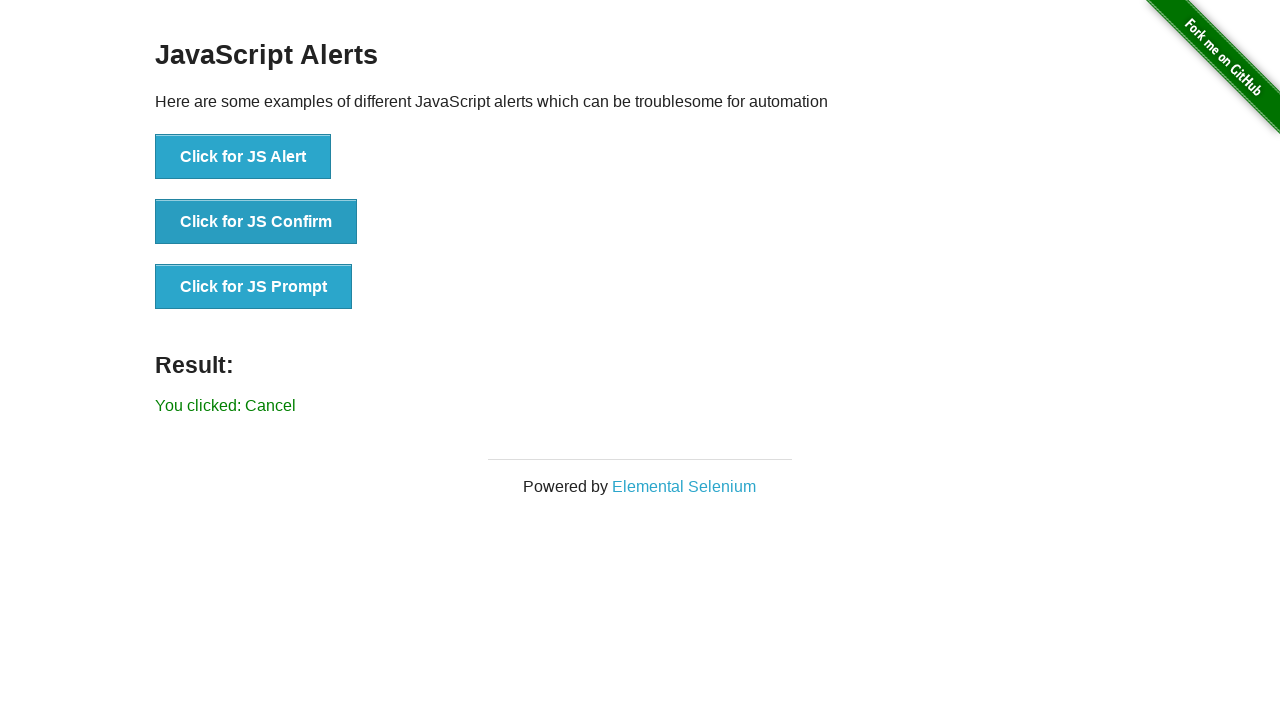

Set up dialog handler to accept confirmation dialogs
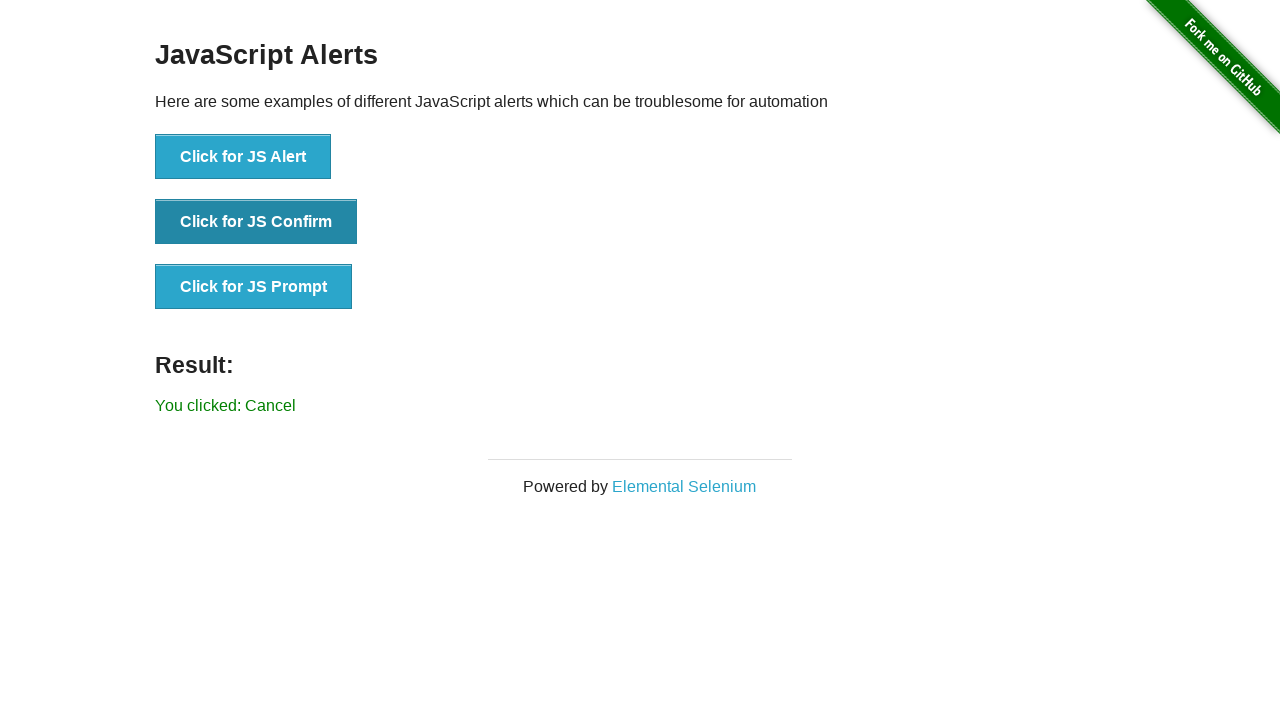

Clicked the second button again to trigger the confirmation dialog at (256, 222) on ul > li:nth-child(2) > button
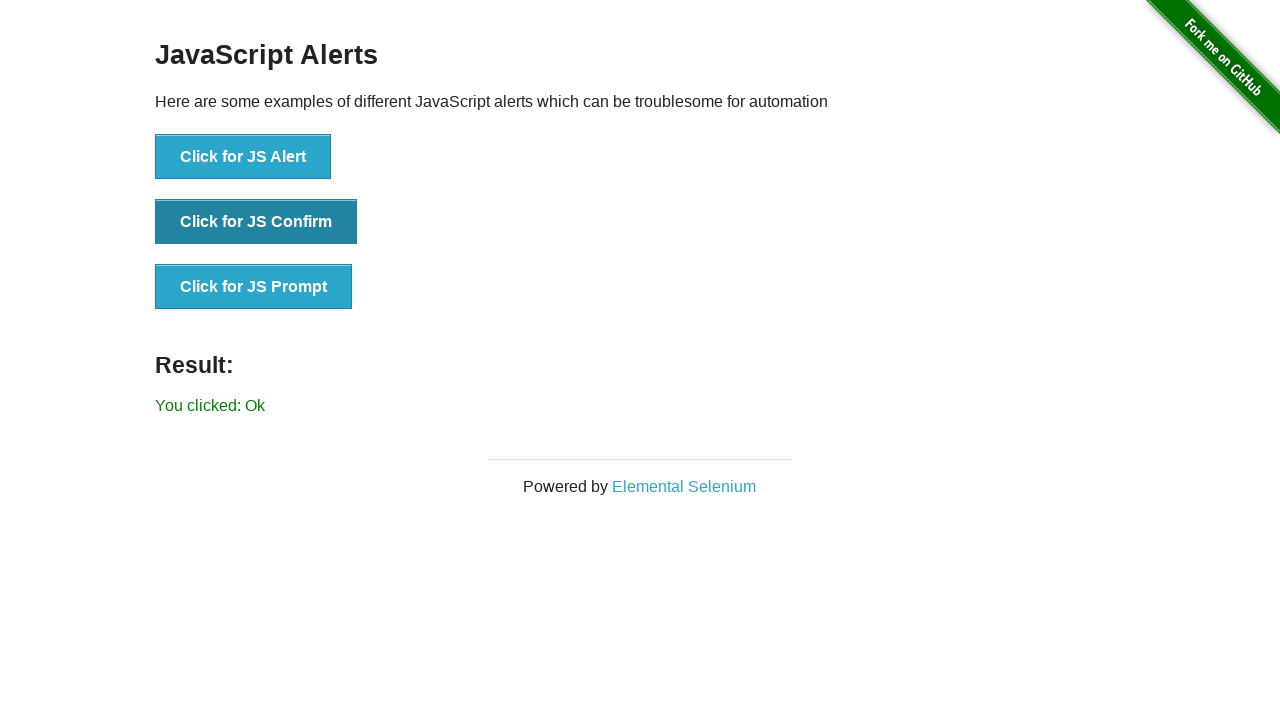

Result element loaded after accepting confirmation dialog
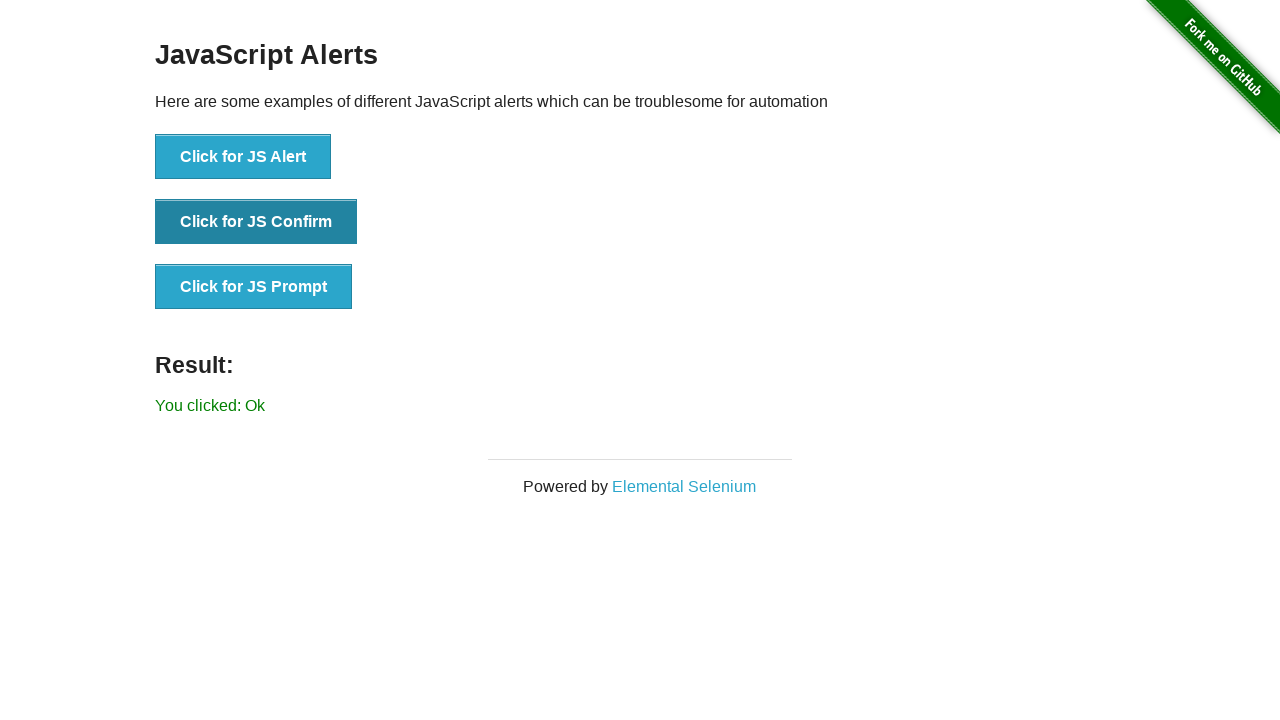

Retrieved result text: 'You clicked: Ok'
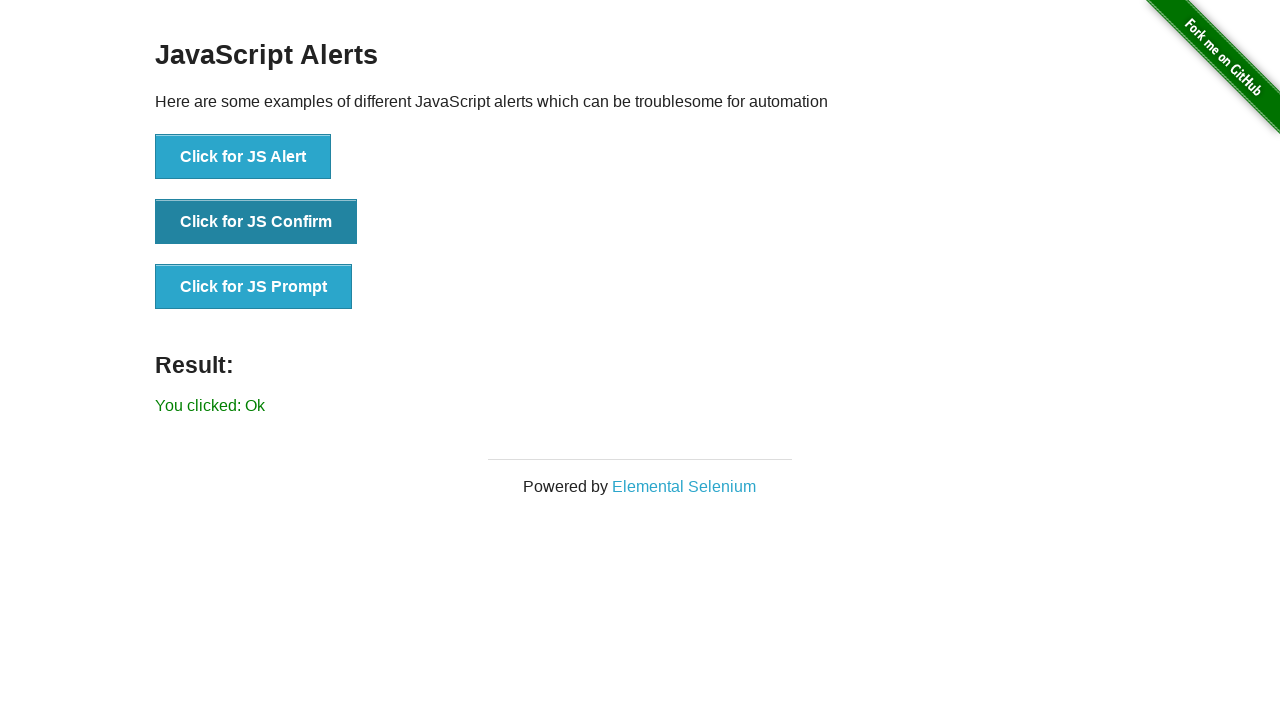

Verified result text matches expected value 'You clicked: Ok'
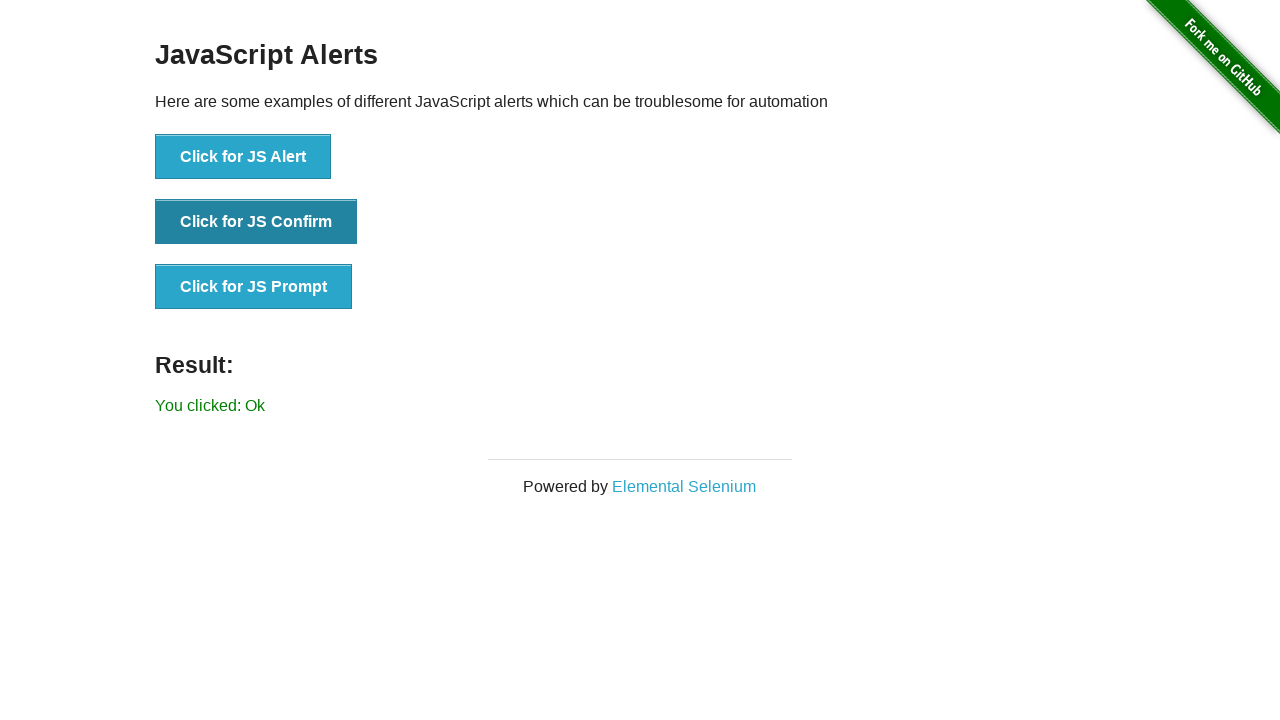

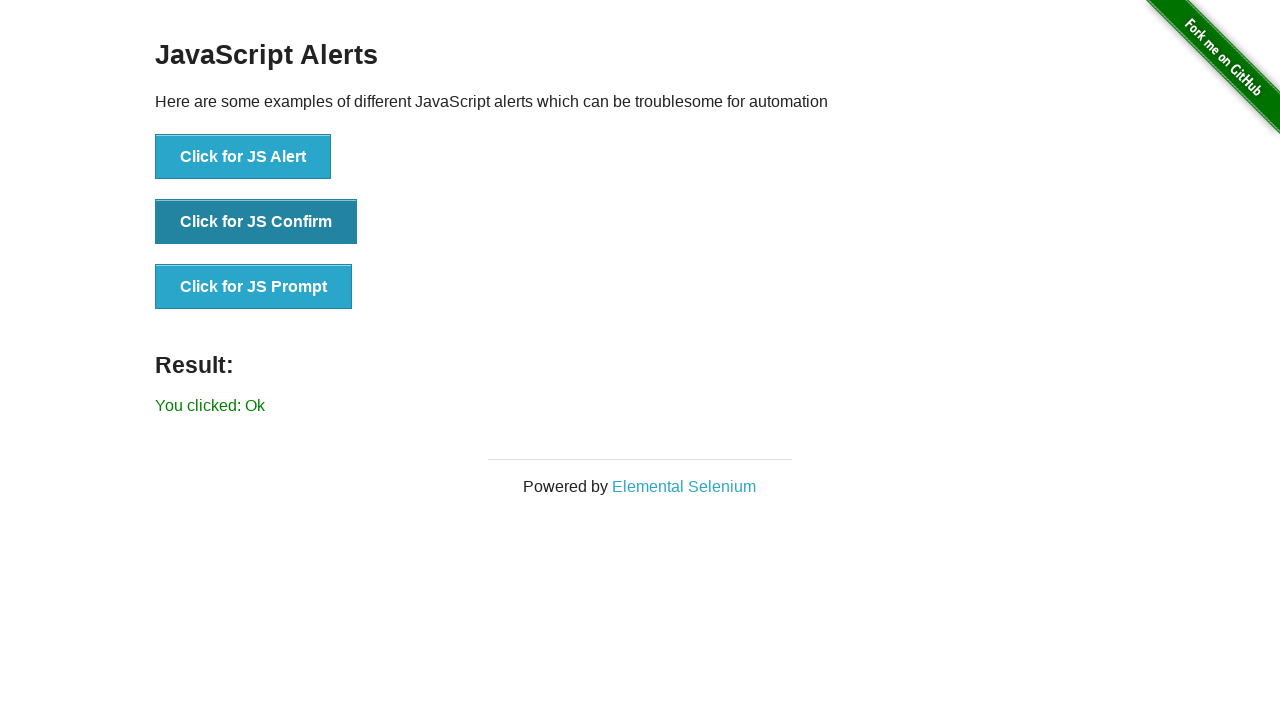